Tests valid form submission by filling all fields with valid data and verifying the success alert message

Starting URL: https://chulo-solutions.github.io/qa-internship/

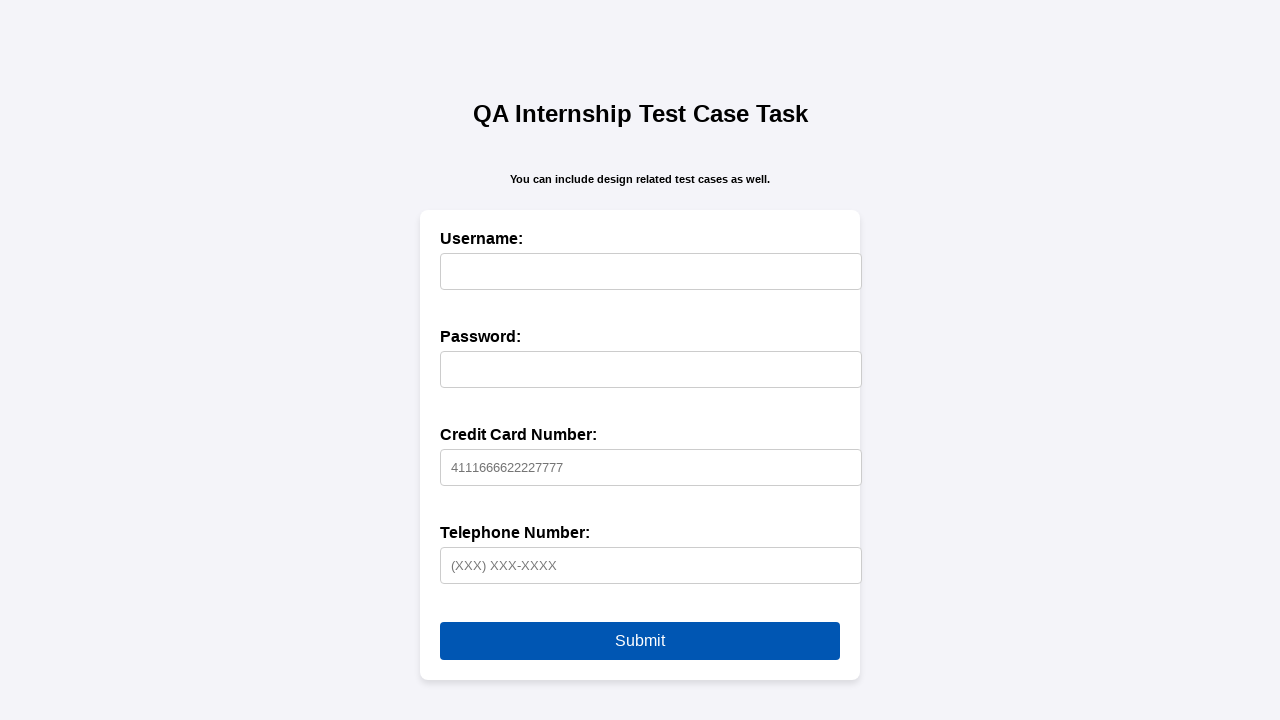

Set up dialog handler to capture alert messages
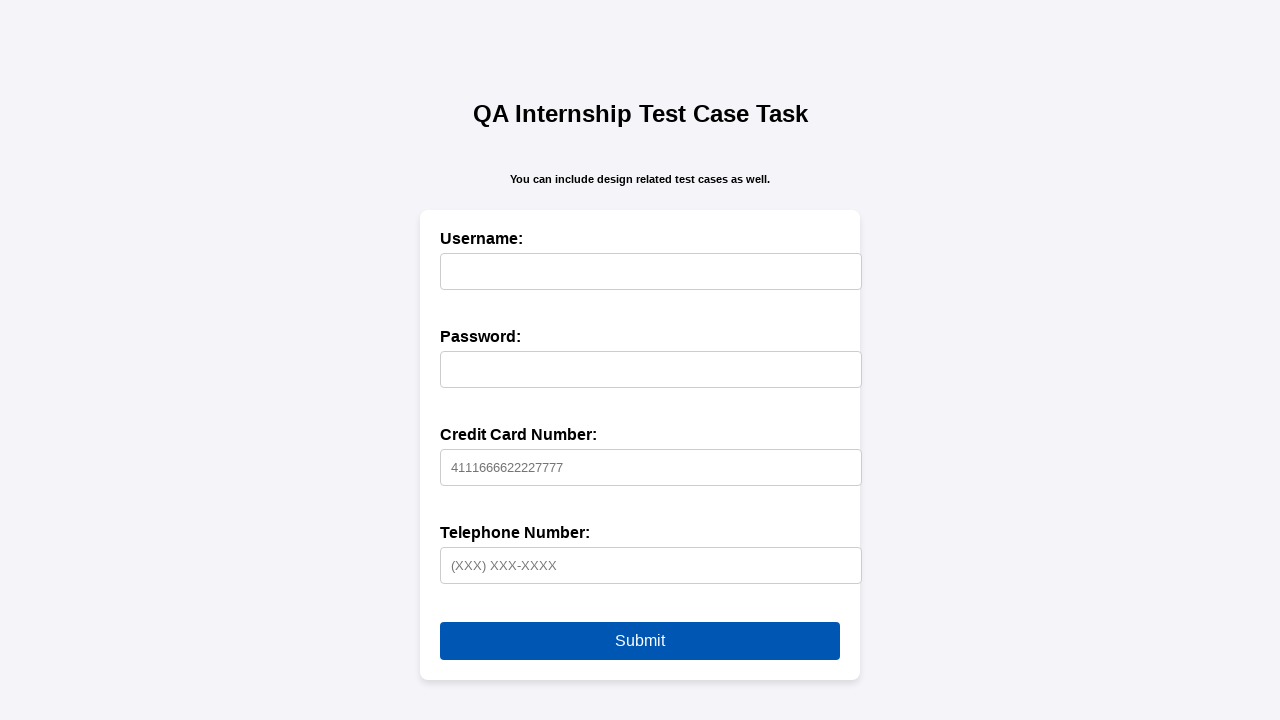

Filled username field with 'SantoshChand1' on xpath=//input[@id='username']
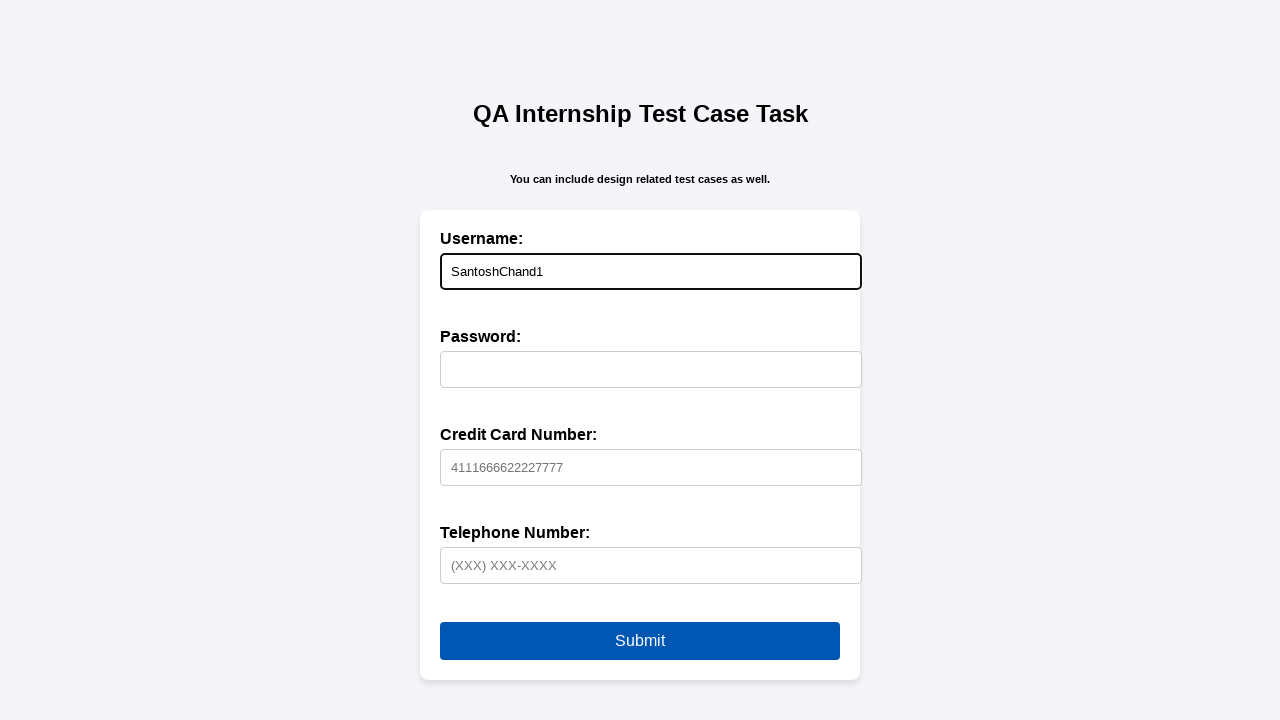

Filled password field with 'G5r@pLx1' on xpath=//input[@id='password']
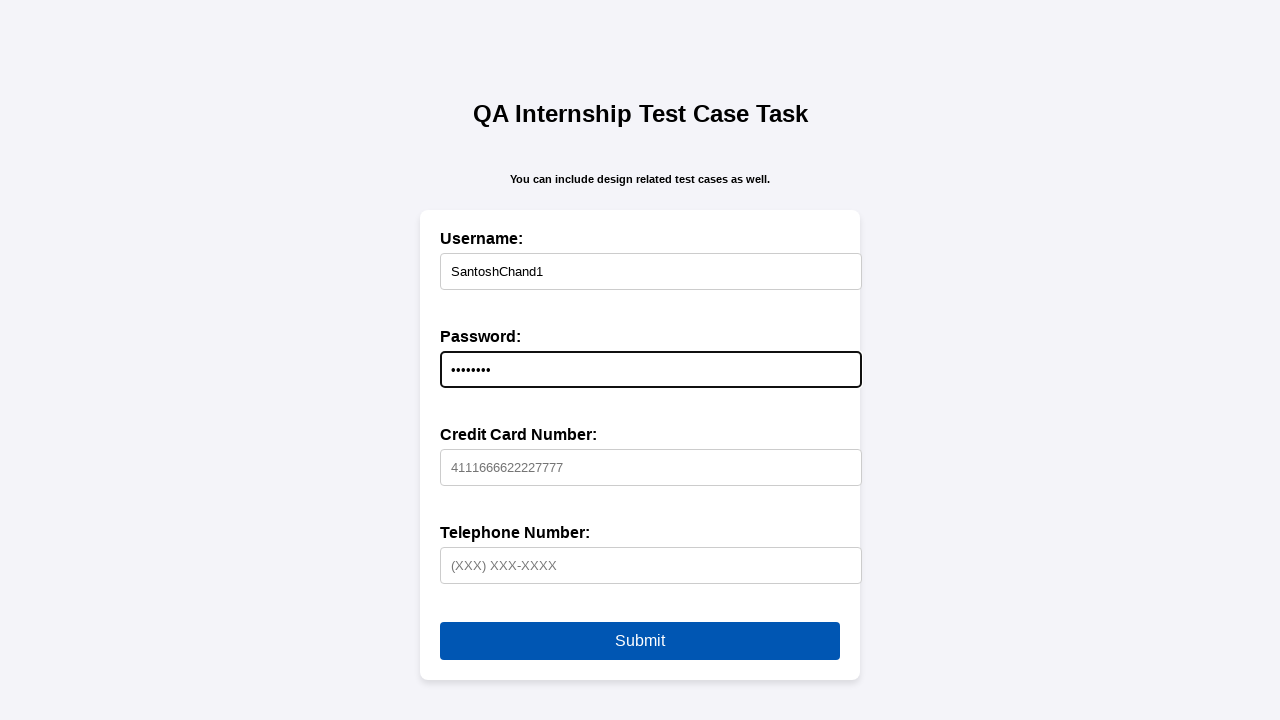

Filled credit card field with '4111666622227777' on xpath=//input[@id='creditCard']
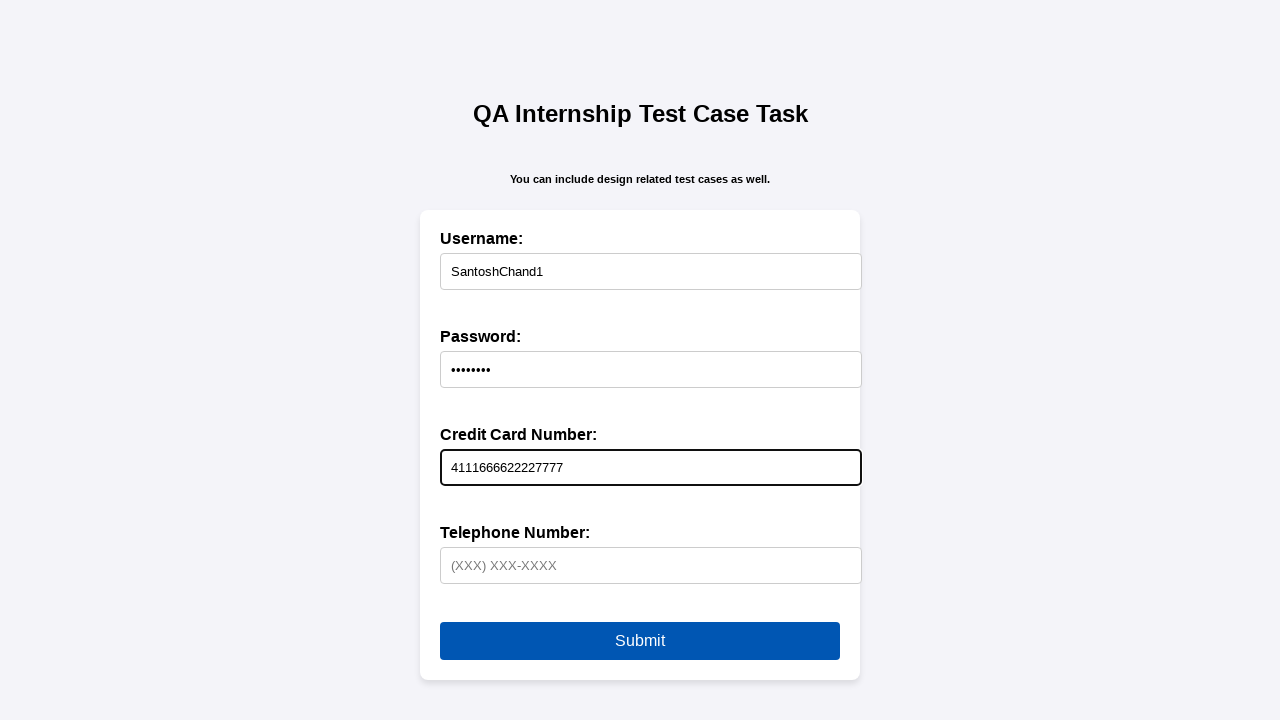

Filled telephone field with '(977) 011-9876' on xpath=//input[@id='telephone']
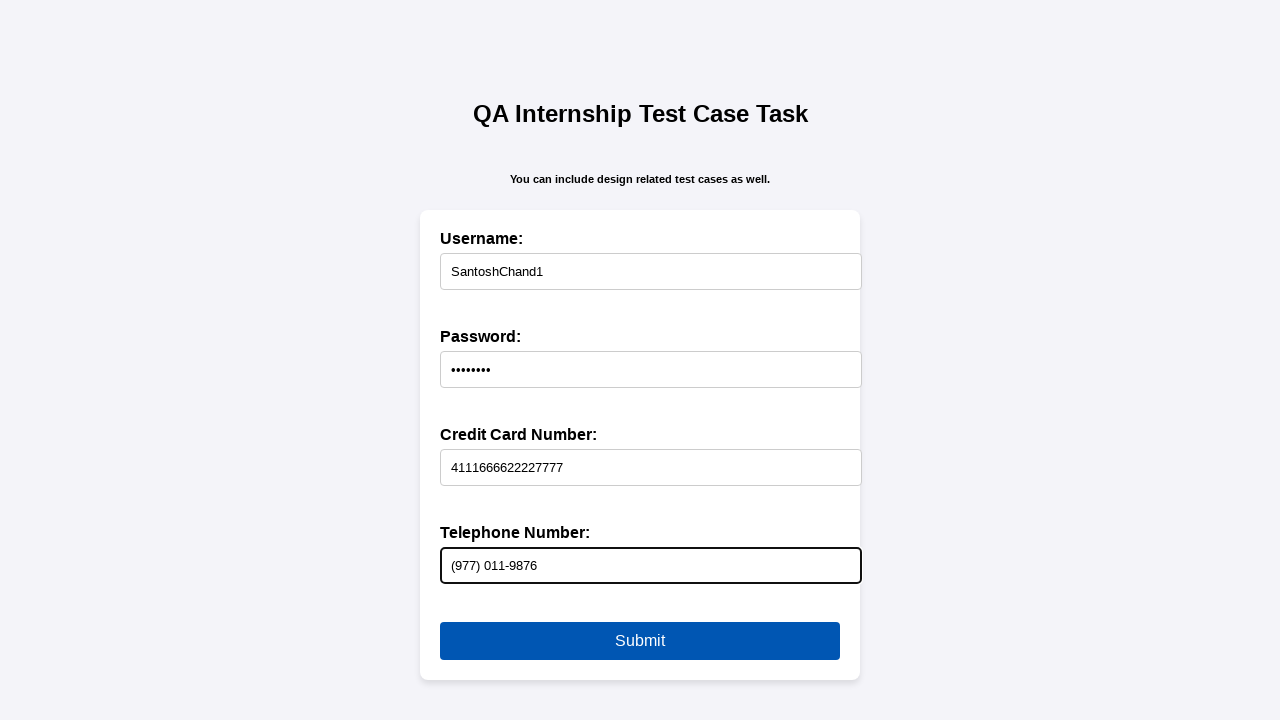

Clicked submit button to submit the form at (640, 641) on xpath=//button[@type='submit']
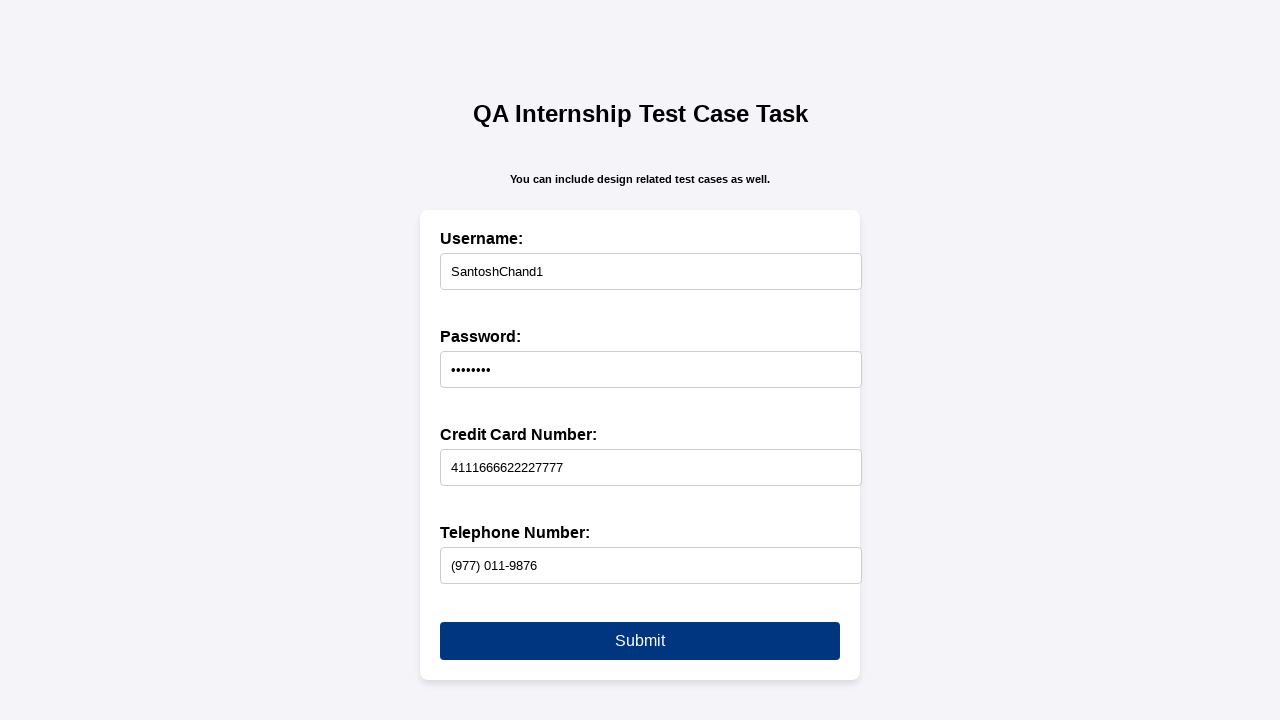

Waited for success alert dialog to appear
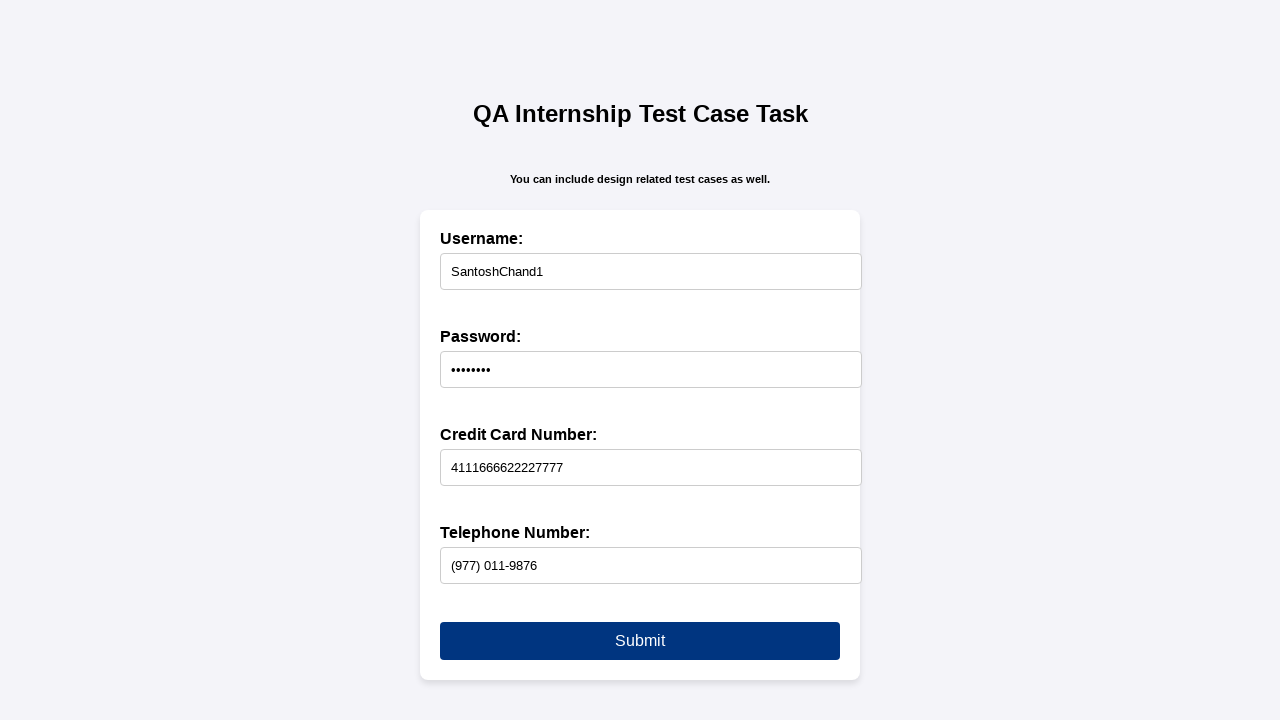

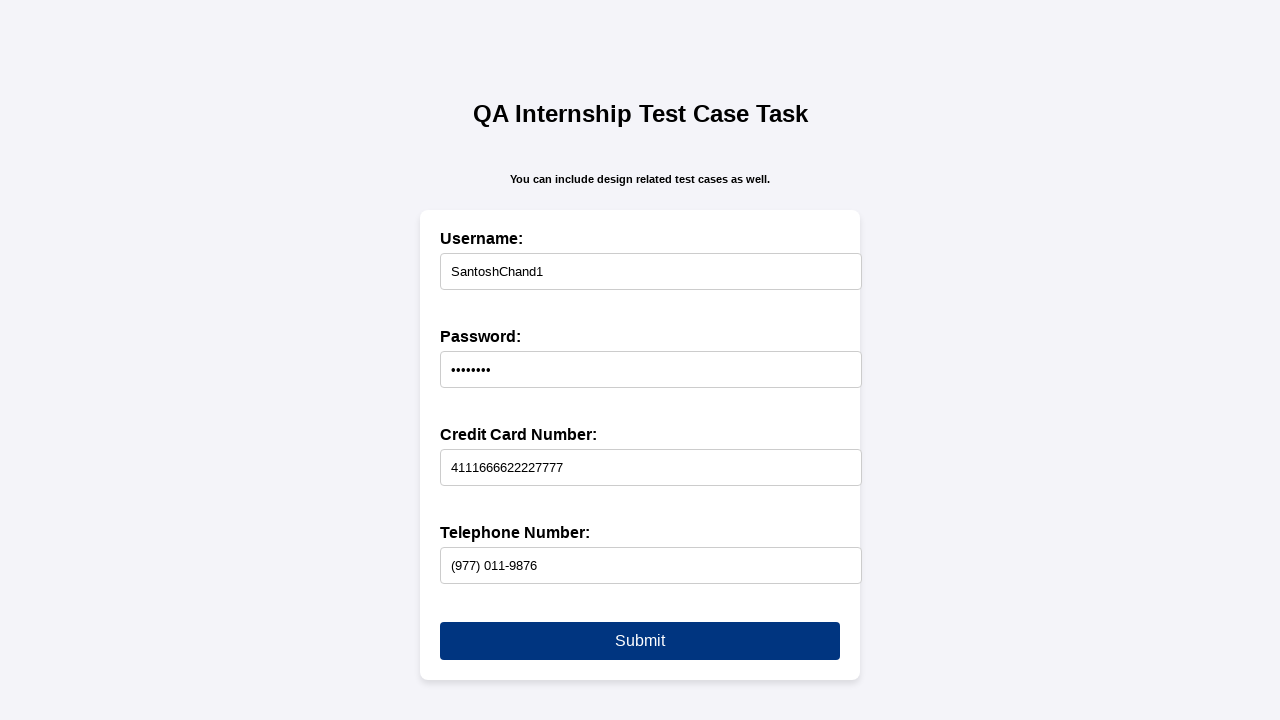